Tests adding a new employee by clicking the add employee button, selecting the new employee entry, and filling in the name, phone, and title fields

Starting URL: https://devmountain-qa.github.io/employee-manager/1.2_Version/index.html

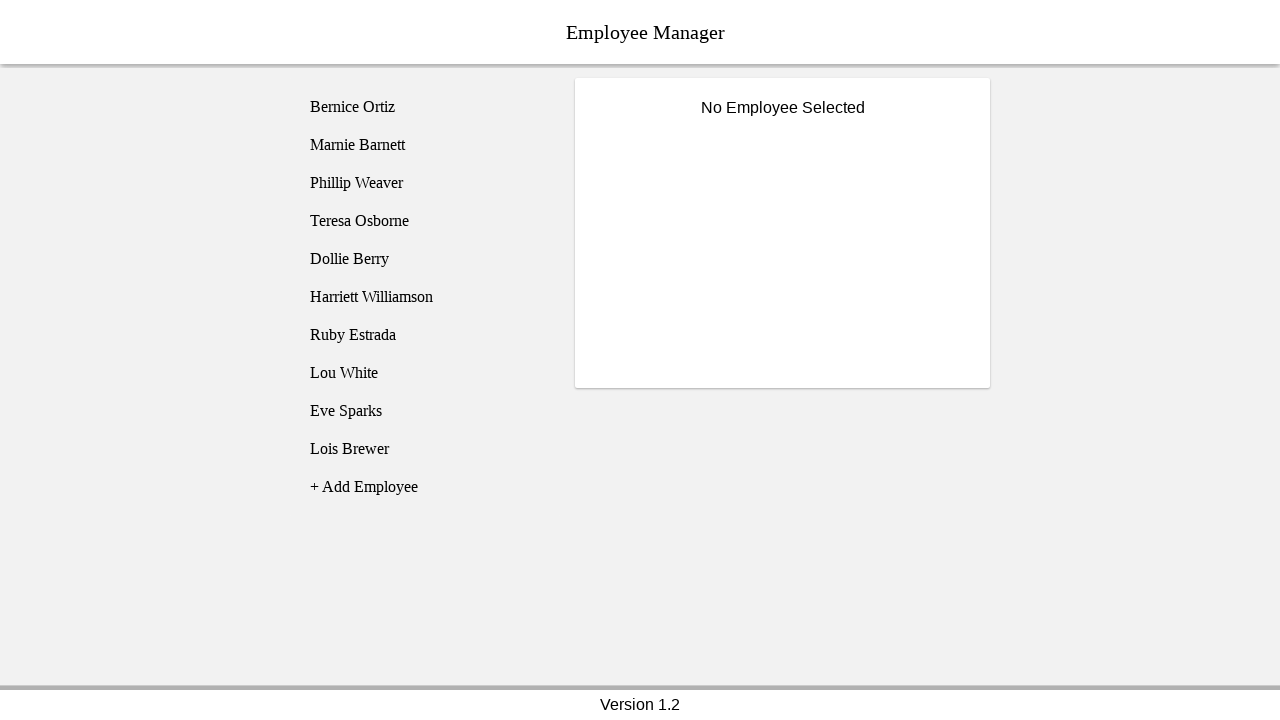

Page loaded - header visible
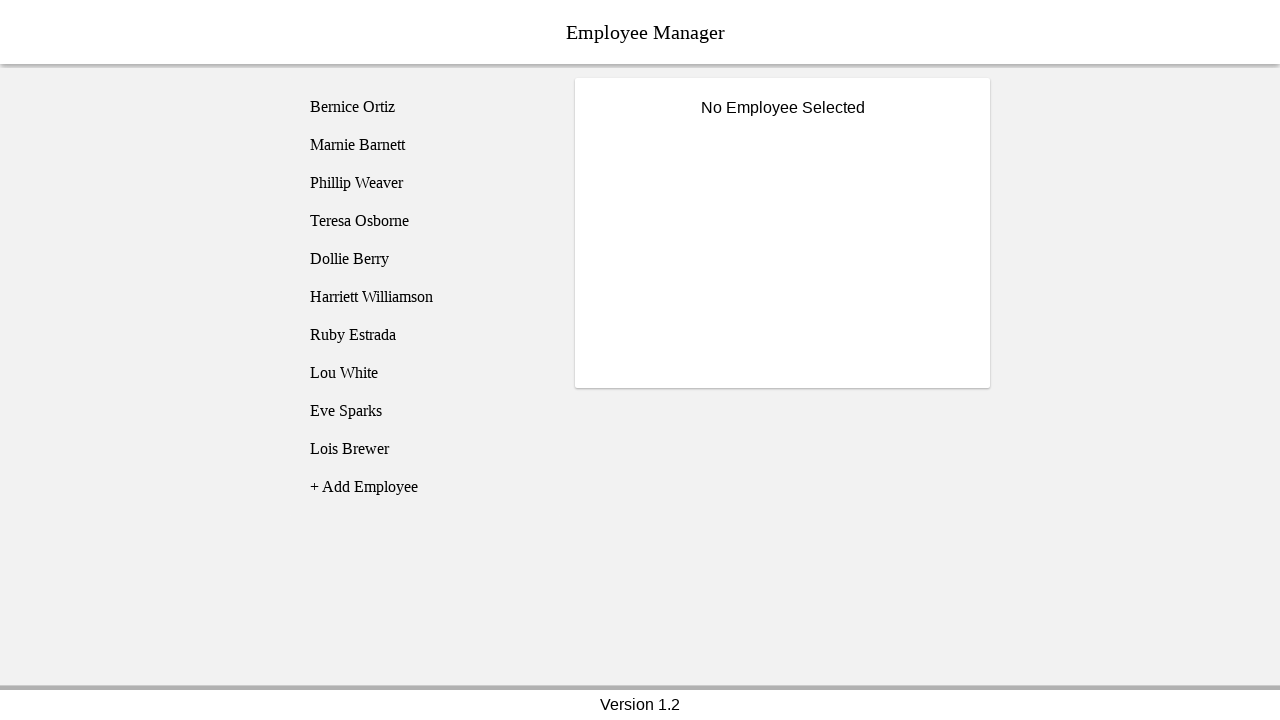

Clicked add employee button at (425, 487) on [name='addEmployee']
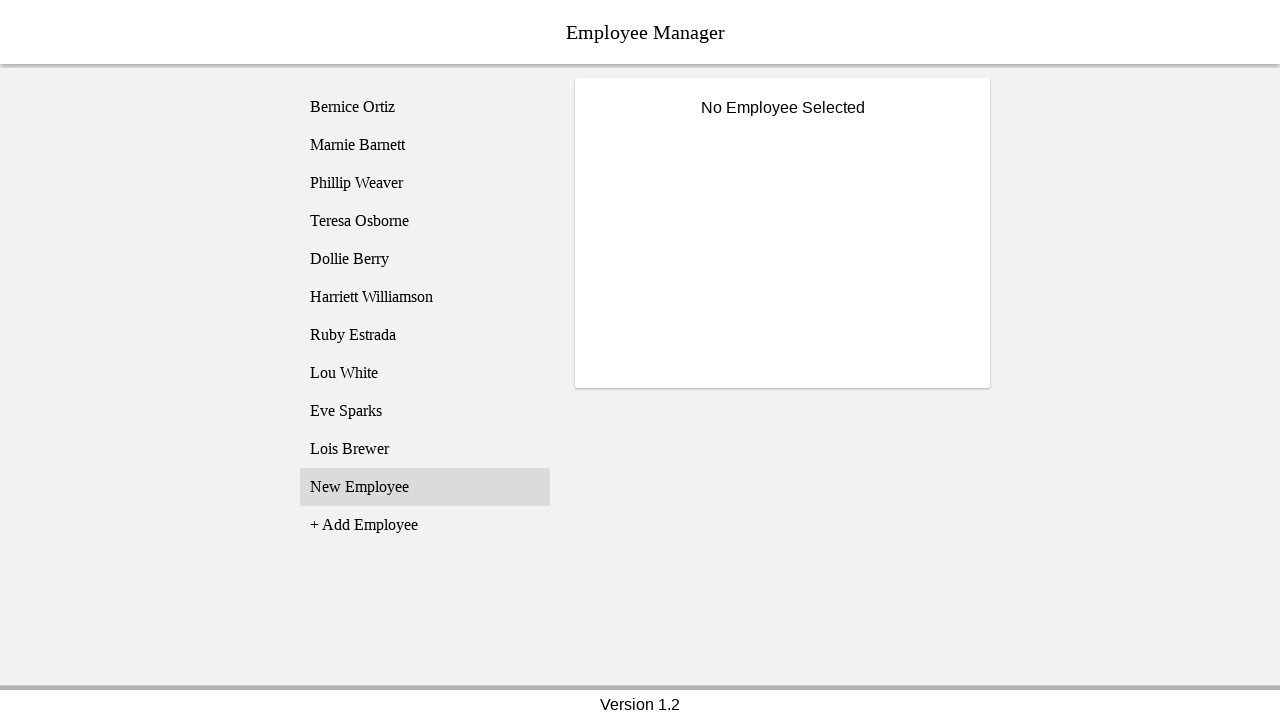

Selected new employee entry from list at (425, 487) on (//li[@class='listText'])[11]
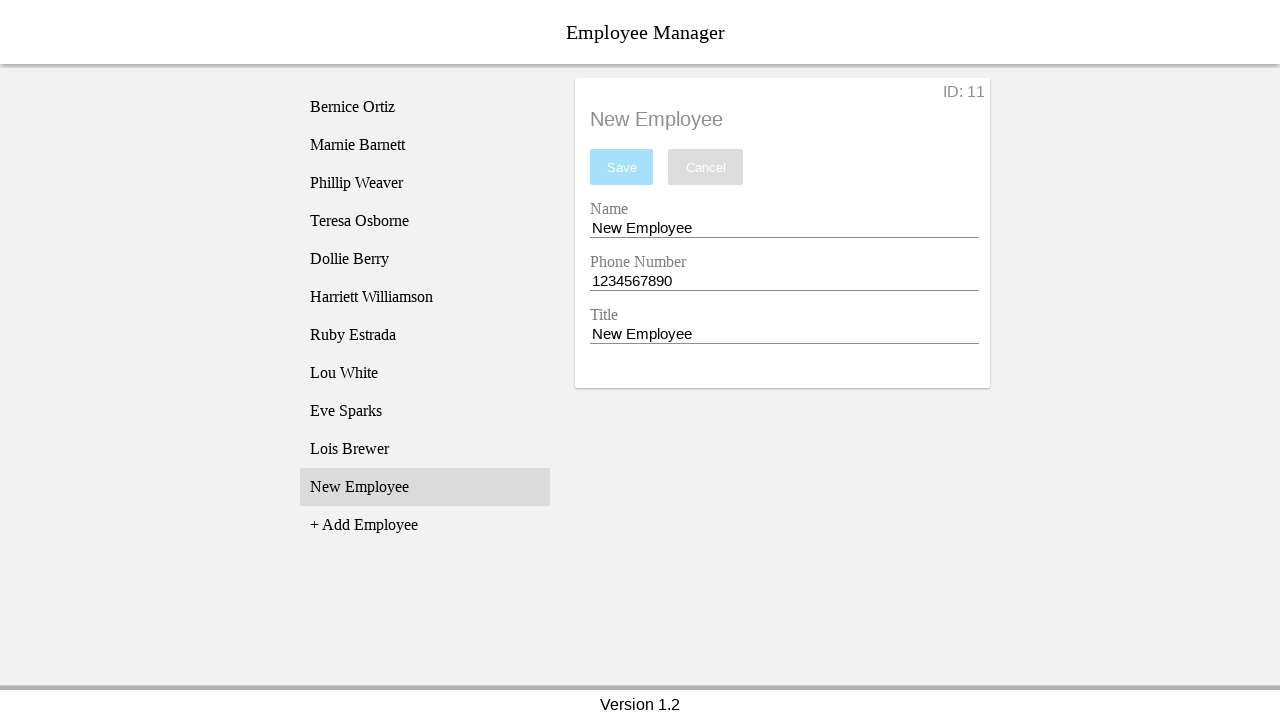

Clicked name input field at (784, 228) on input[name='nameEntry']
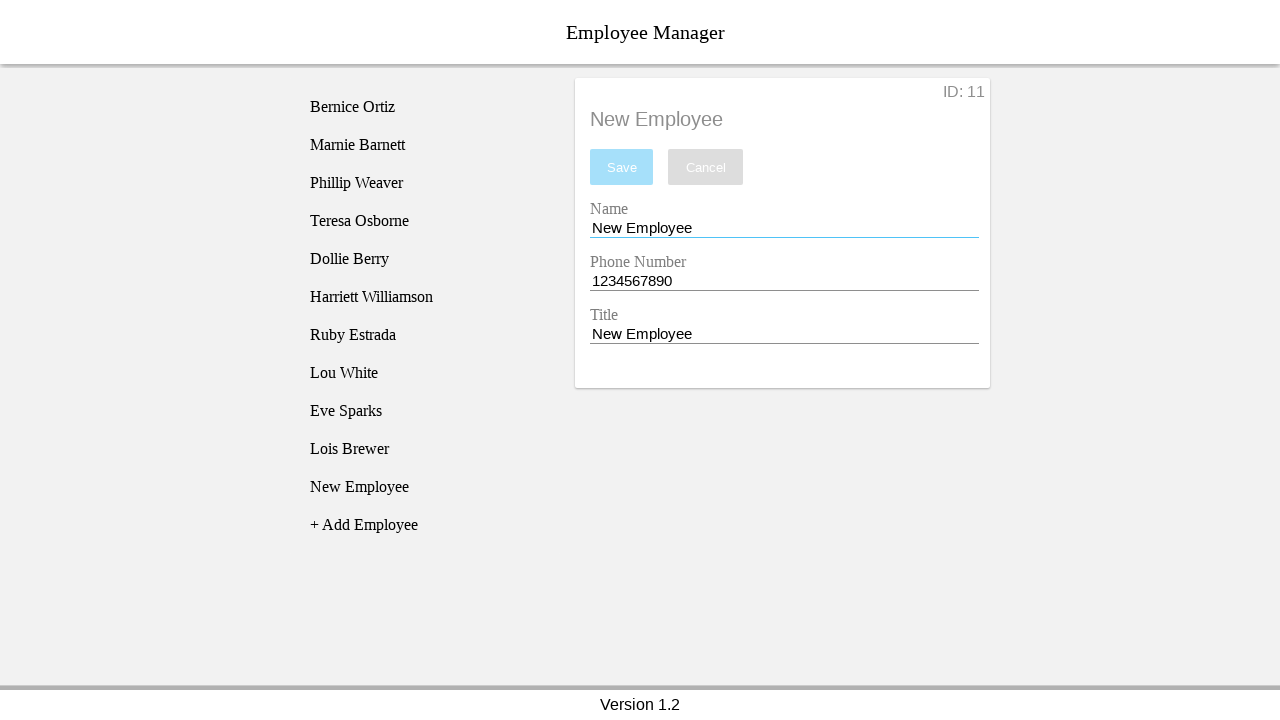

Filled name field with 'Sam Samson' on input[name='nameEntry']
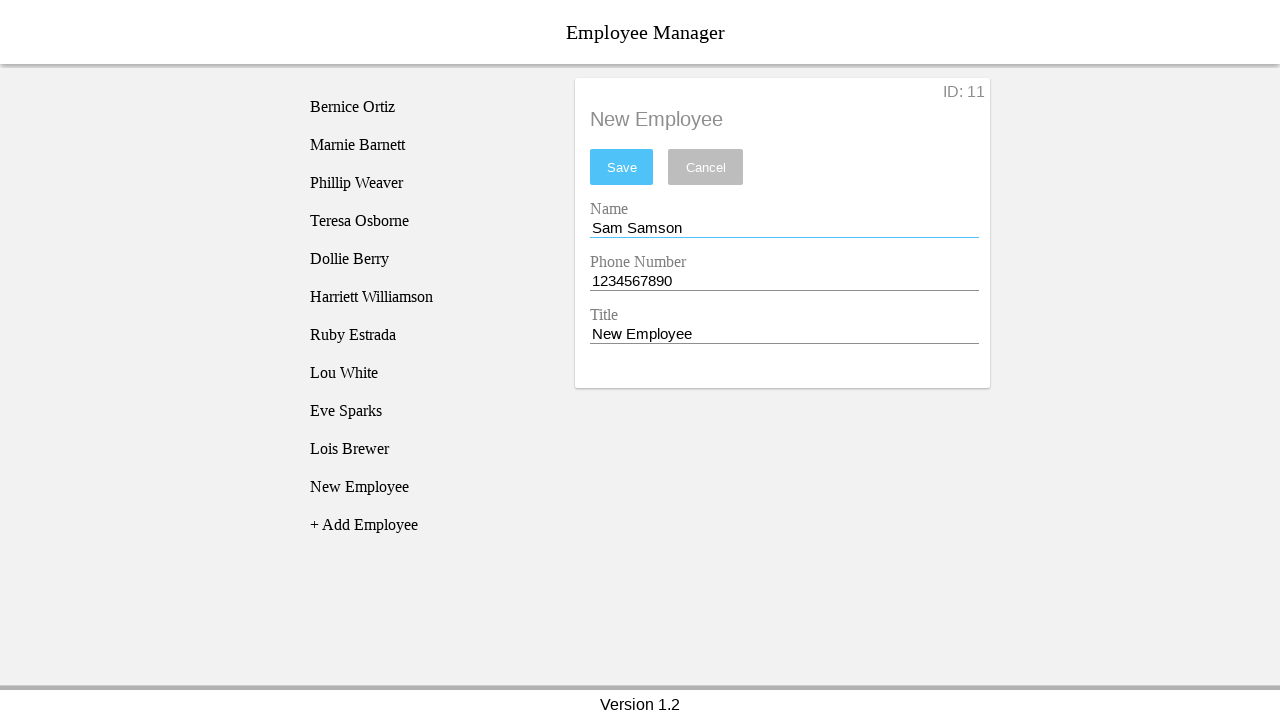

Clicked phone input field at (784, 281) on input[name='phoneEntry']
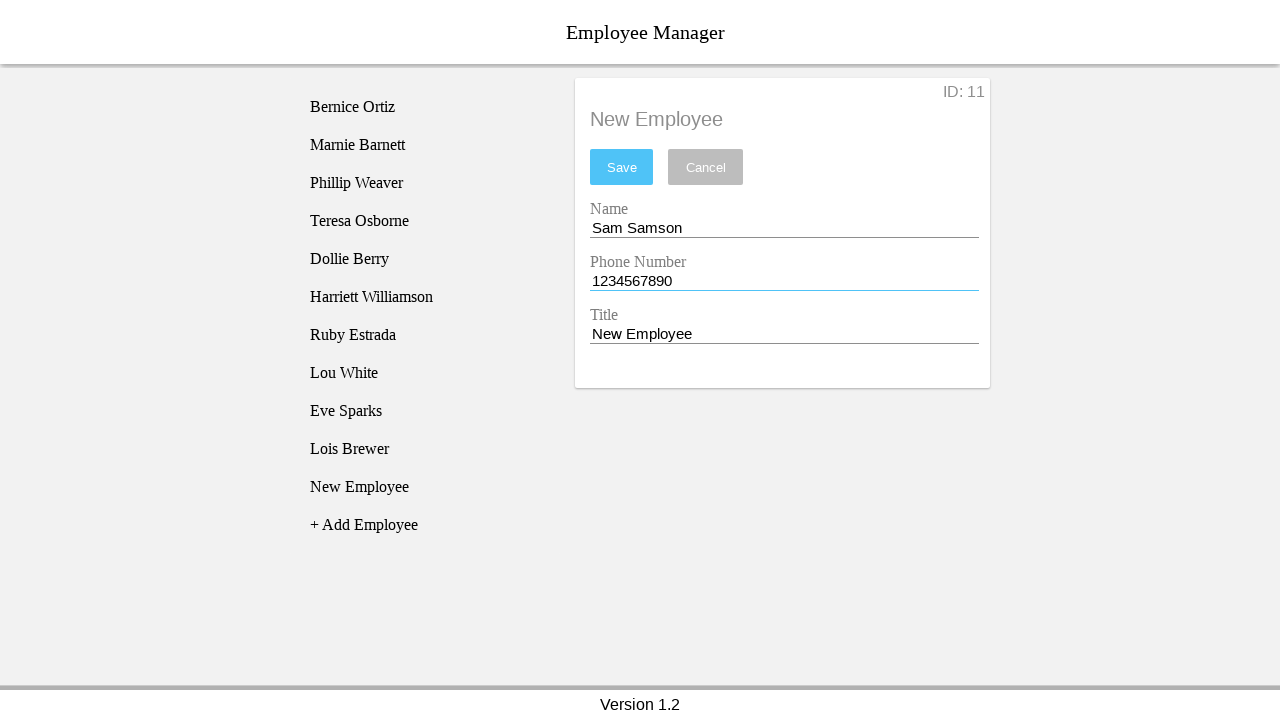

Filled phone field with '8675309' on input[name='phoneEntry']
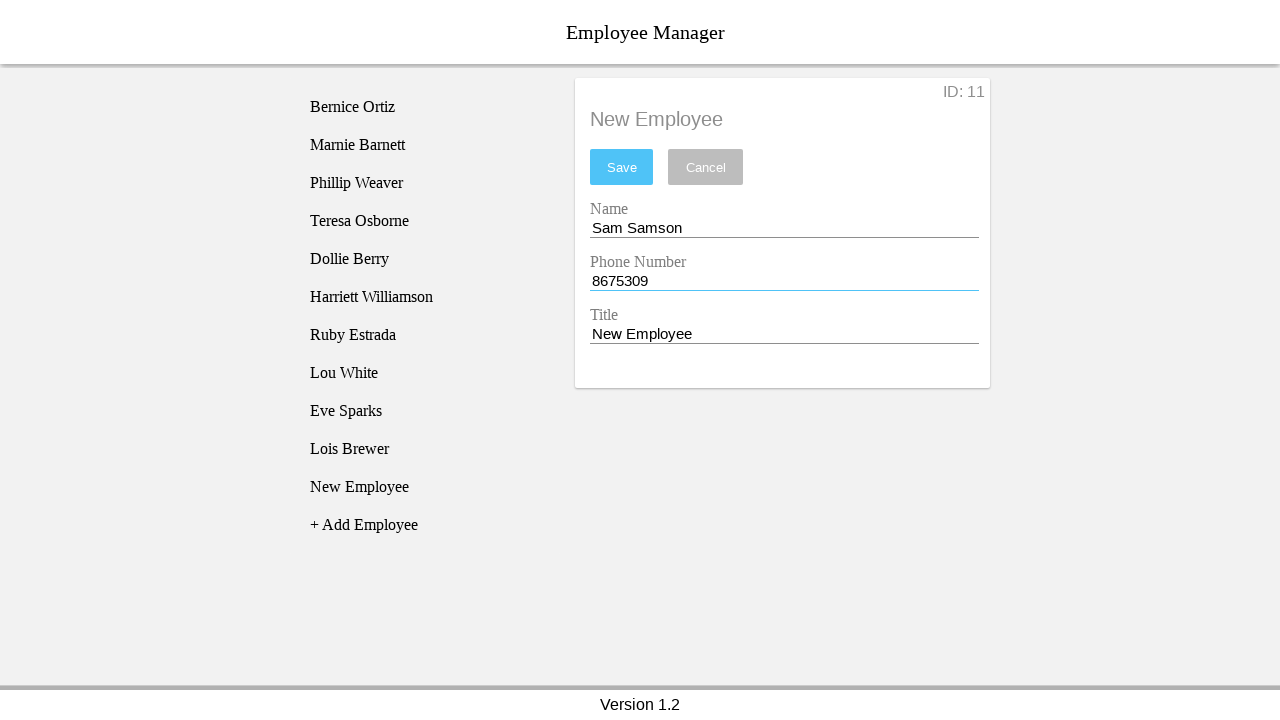

Clicked title input field at (784, 334) on input[name='titleEntry']
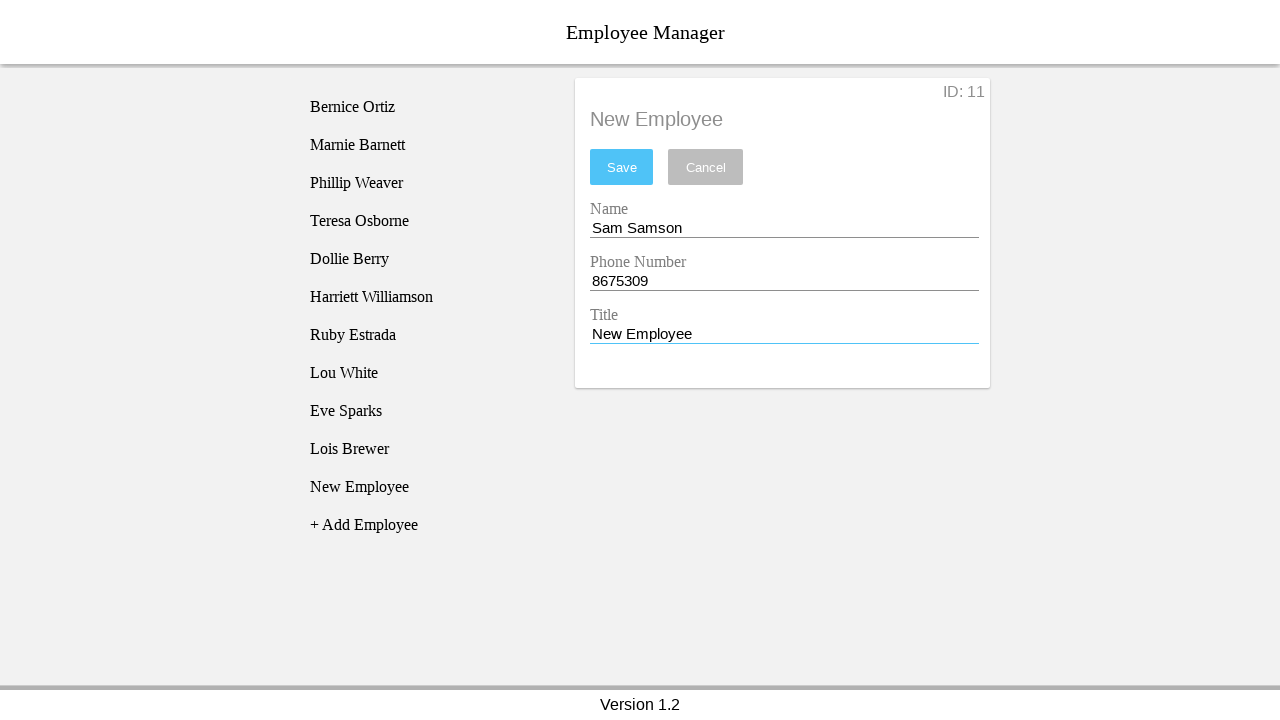

Filled title field with 'the man' on input[name='titleEntry']
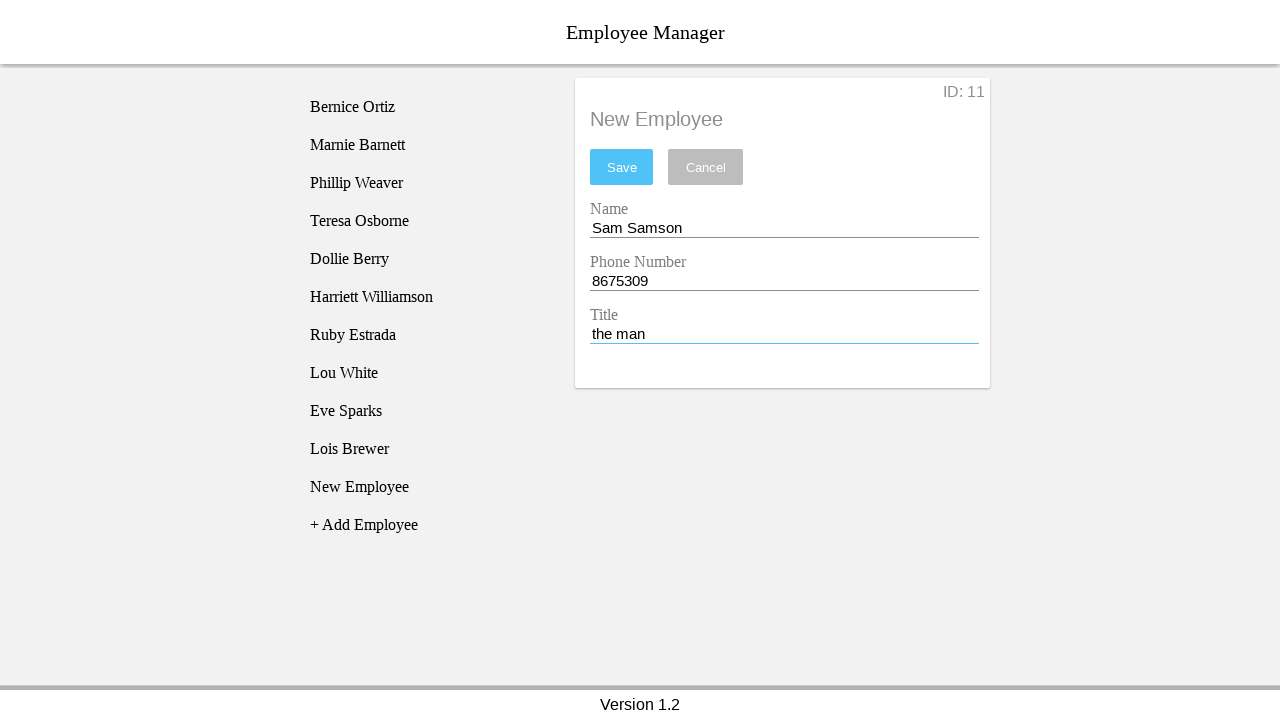

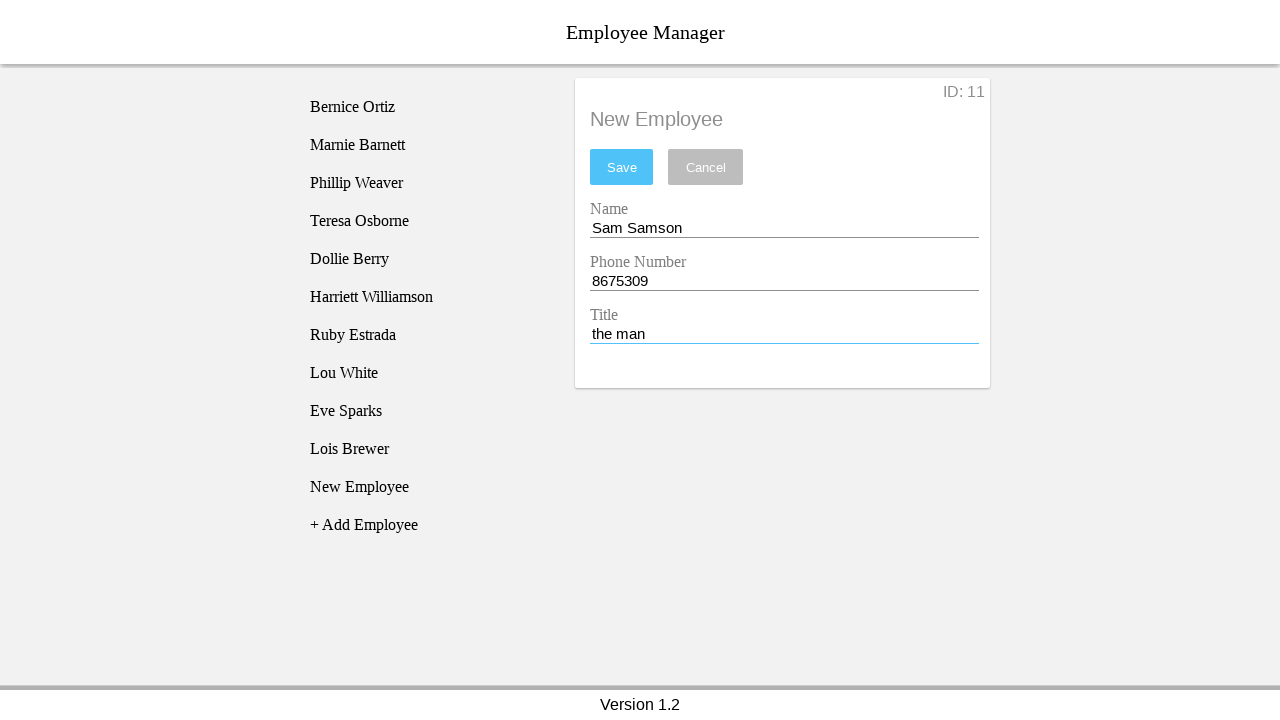